Tests a form that adds two numbers and selects the sum from a dropdown menu

Starting URL: http://suninjuly.github.io/selects1.html

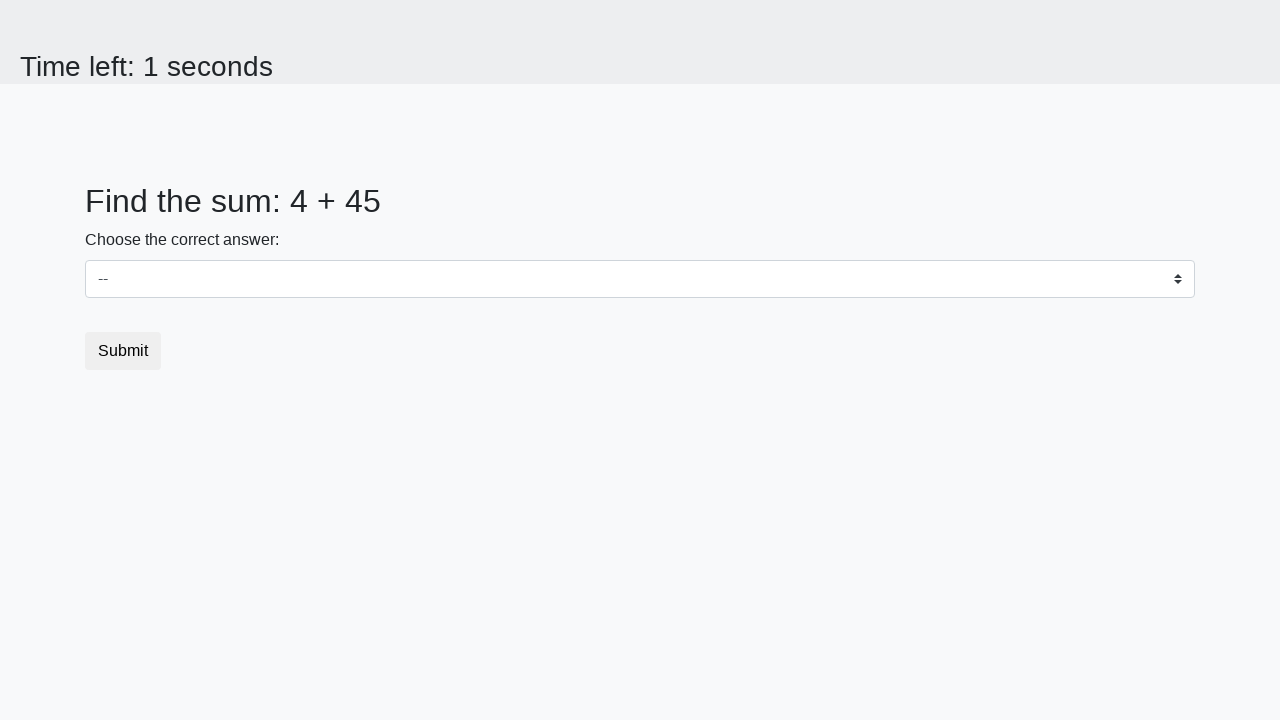

Retrieved first number from page
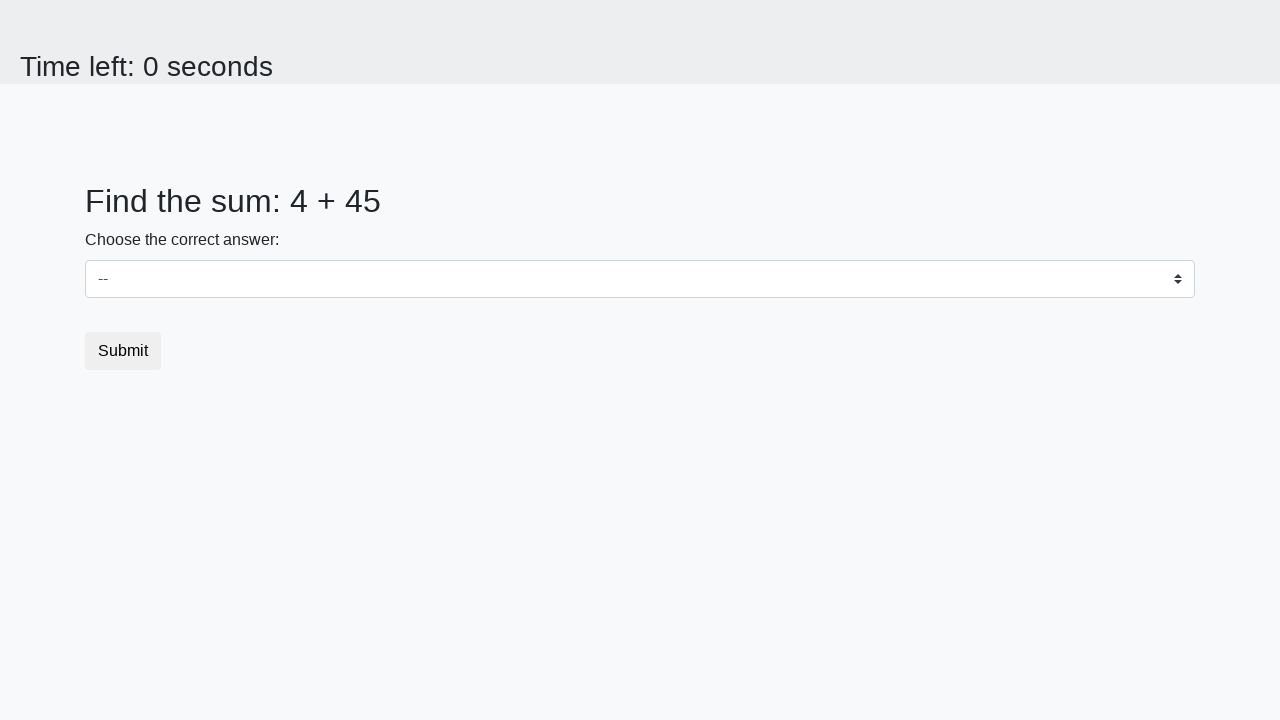

Retrieved second number from page
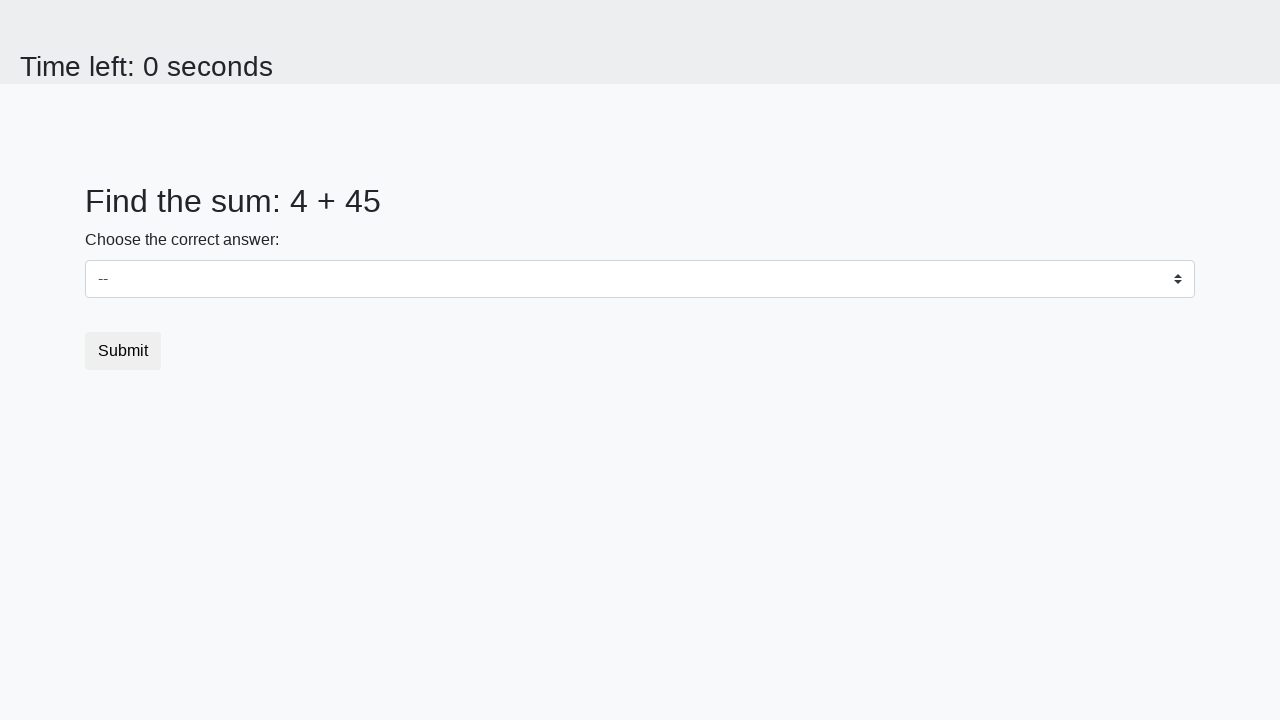

Calculated sum of 4 + 45 = 49
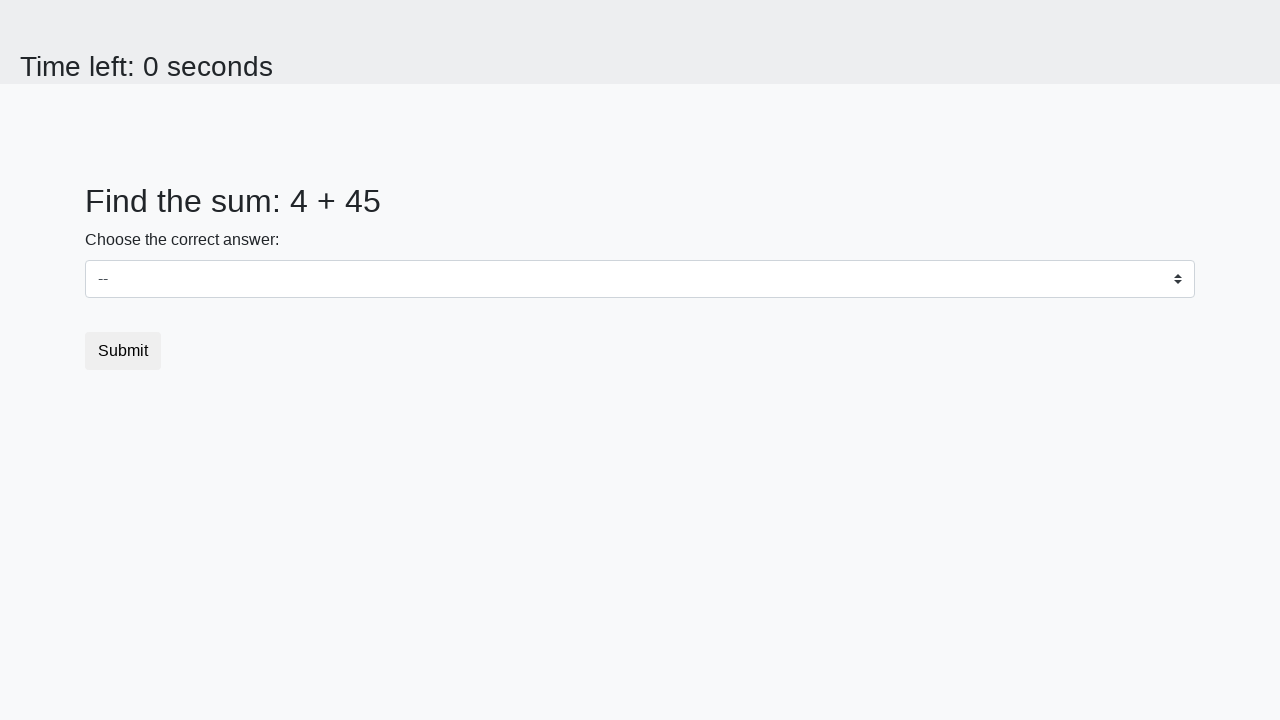

Selected sum value 49 from dropdown menu on select
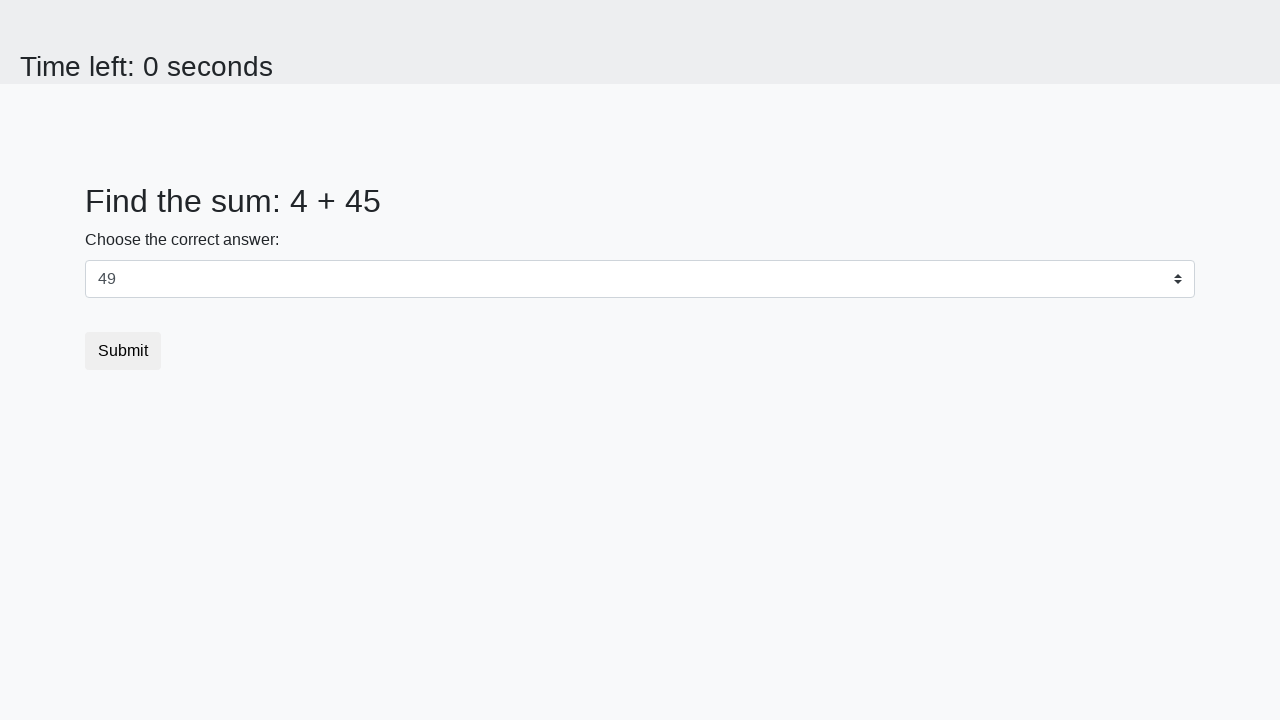

Clicked submit button to submit form at (123, 351) on button.btn
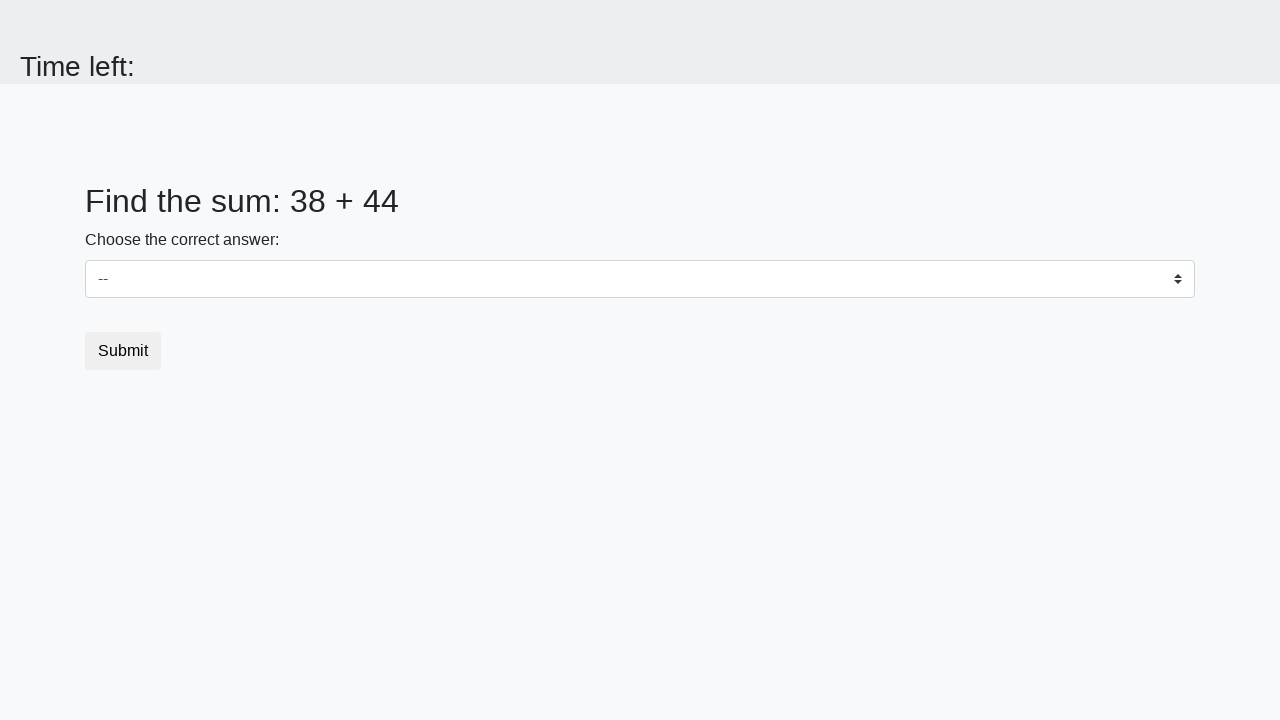

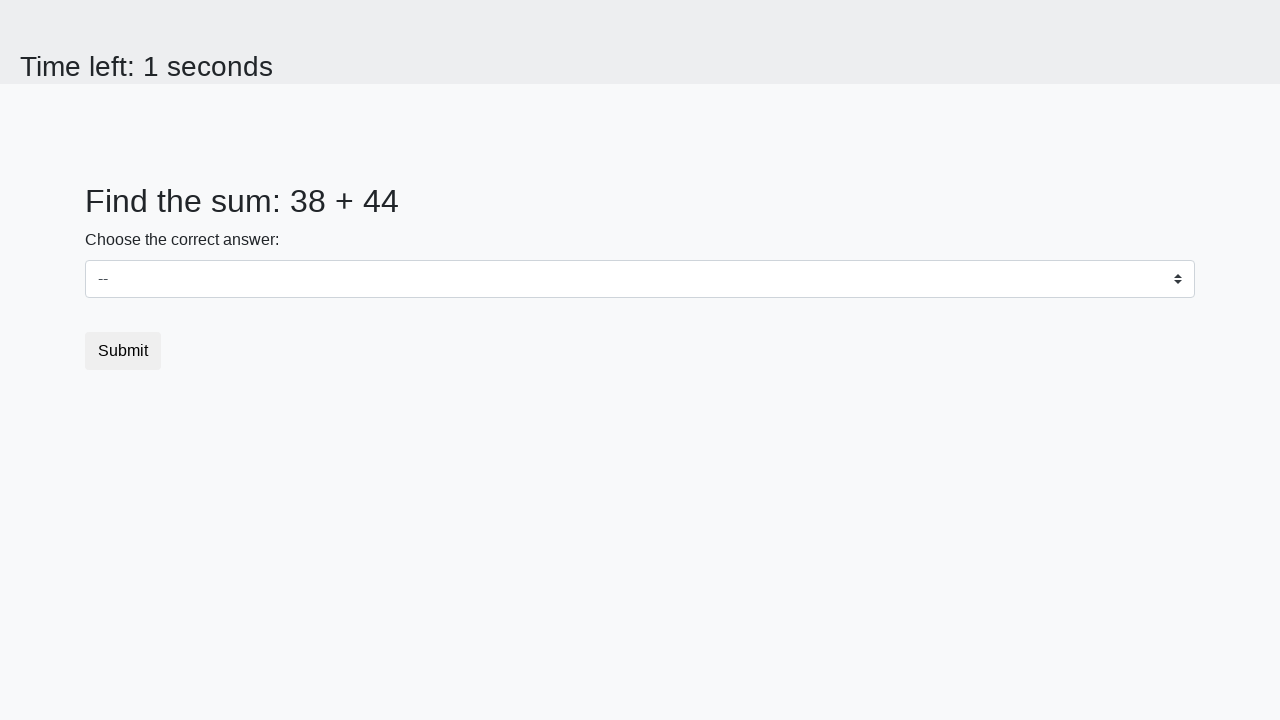